Tests adding a Samsung Galaxy S6 to cart and verifying the product image is displayed correctly in the cart

Starting URL: https://www.demoblaze.com/index.html

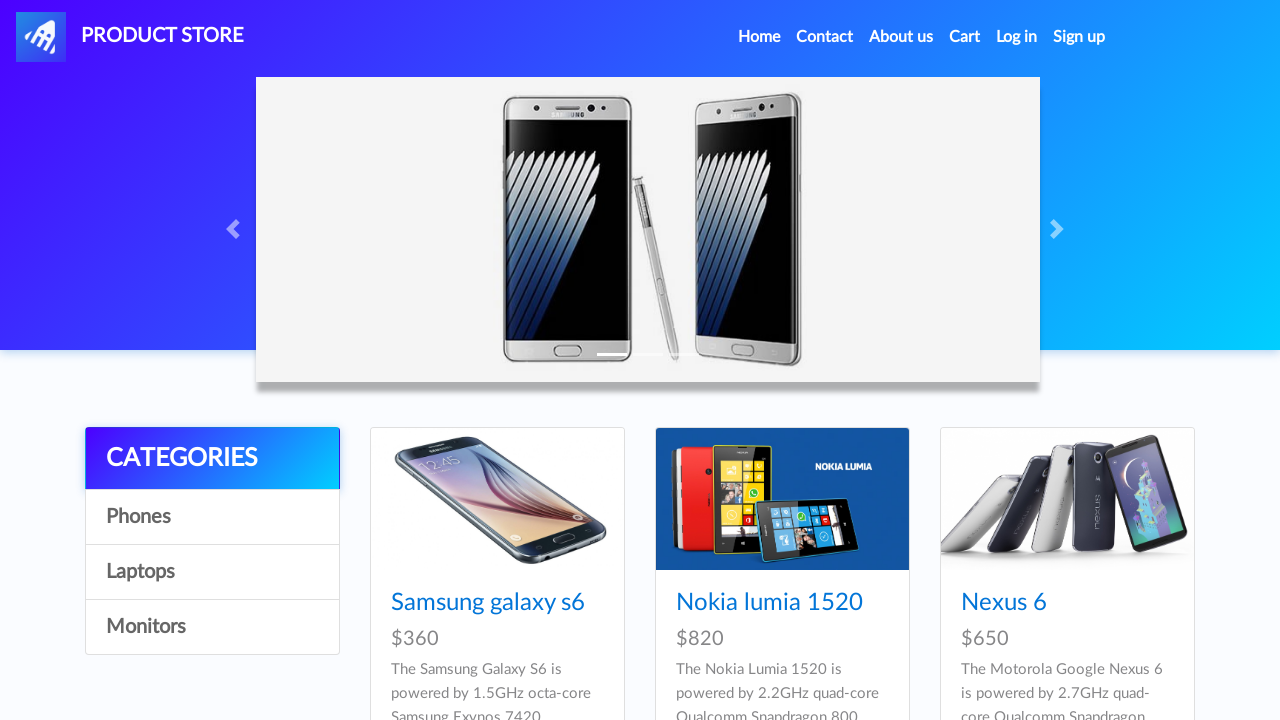

Waited for demoblaze home page to load
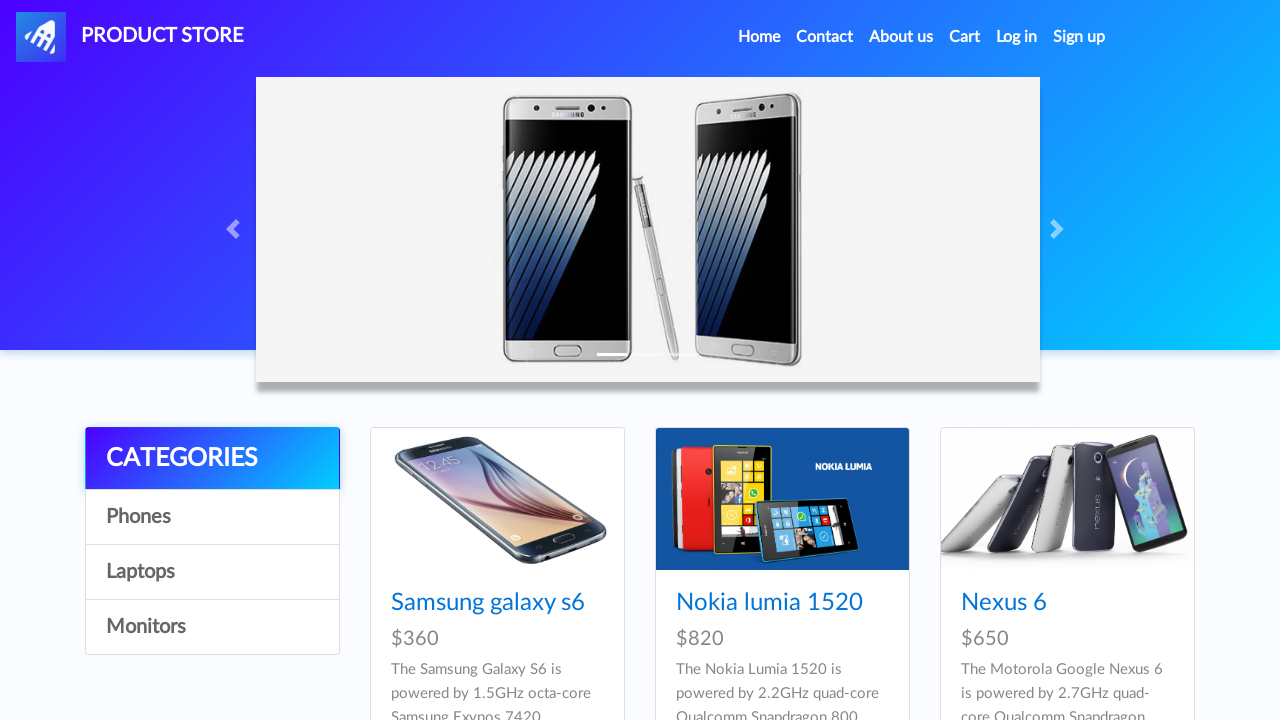

Clicked on Samsung Galaxy S6 product link at (488, 603) on xpath=//a[contains(text(),'Samsung galaxy s6')]
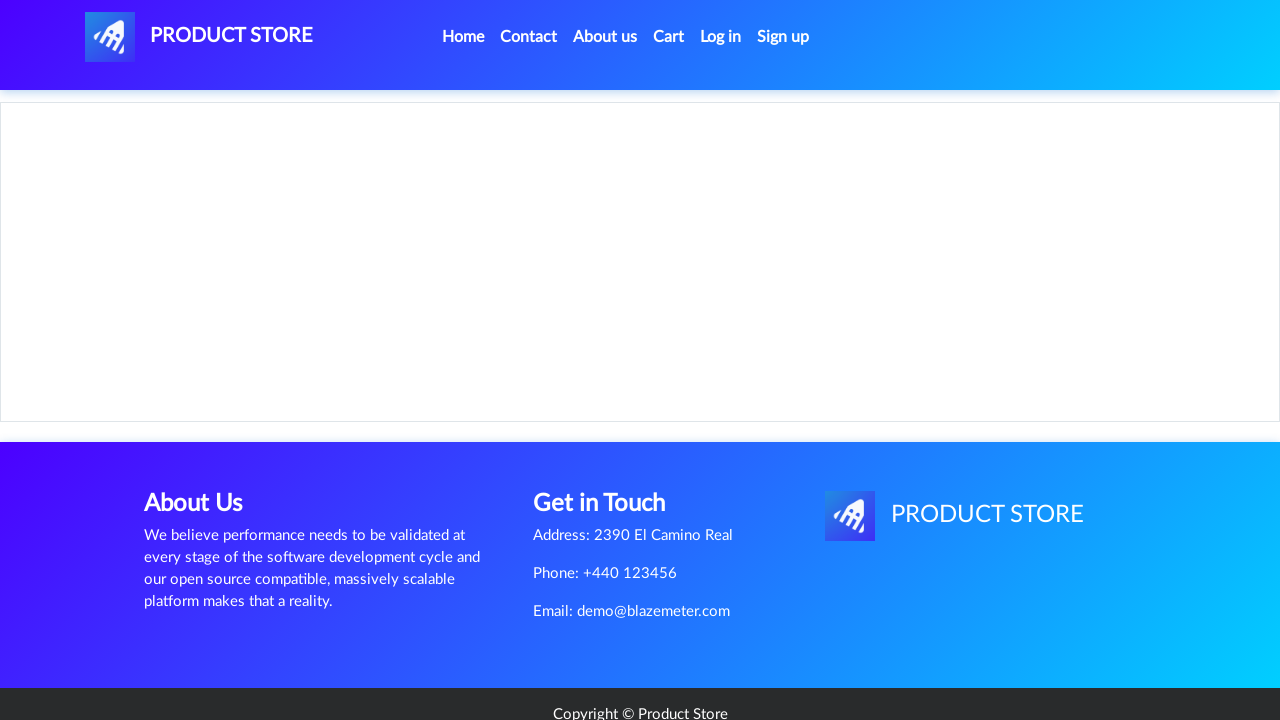

Waited for Samsung Galaxy S6 product page to load
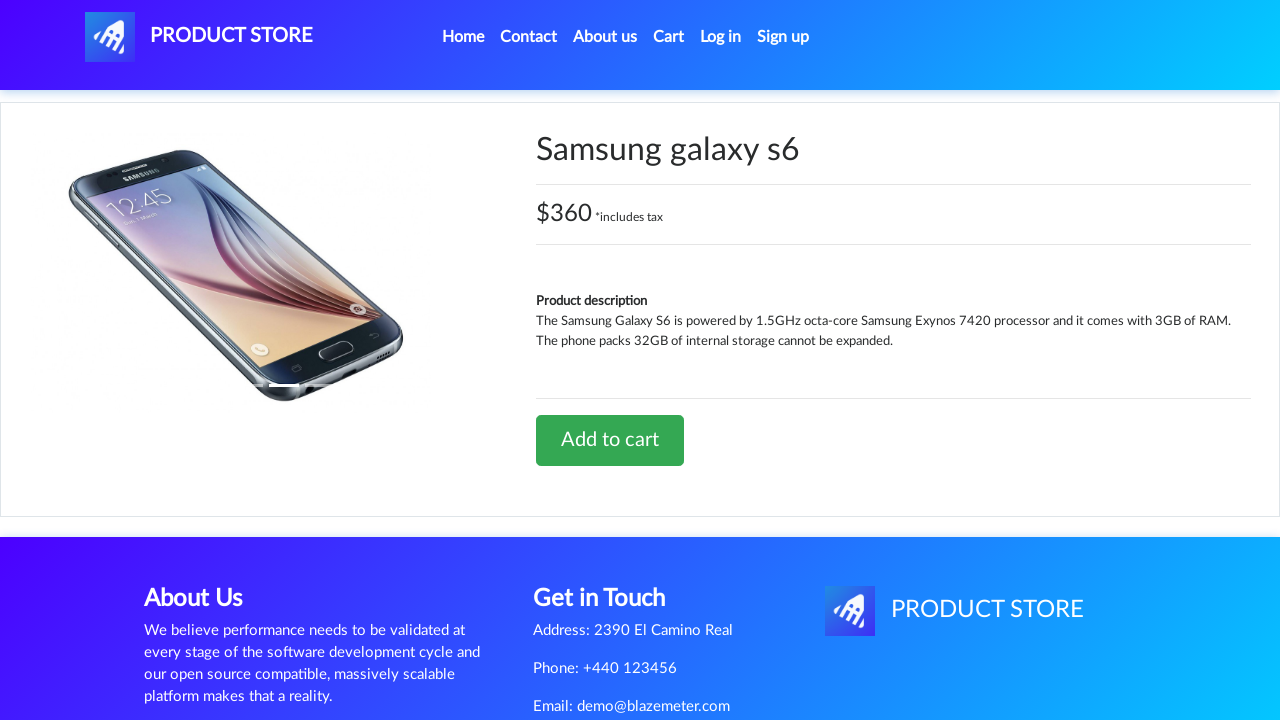

Clicked 'Add to cart' button for Samsung Galaxy S6 at (610, 440) on xpath=//a[contains(text(),'Add to car')]
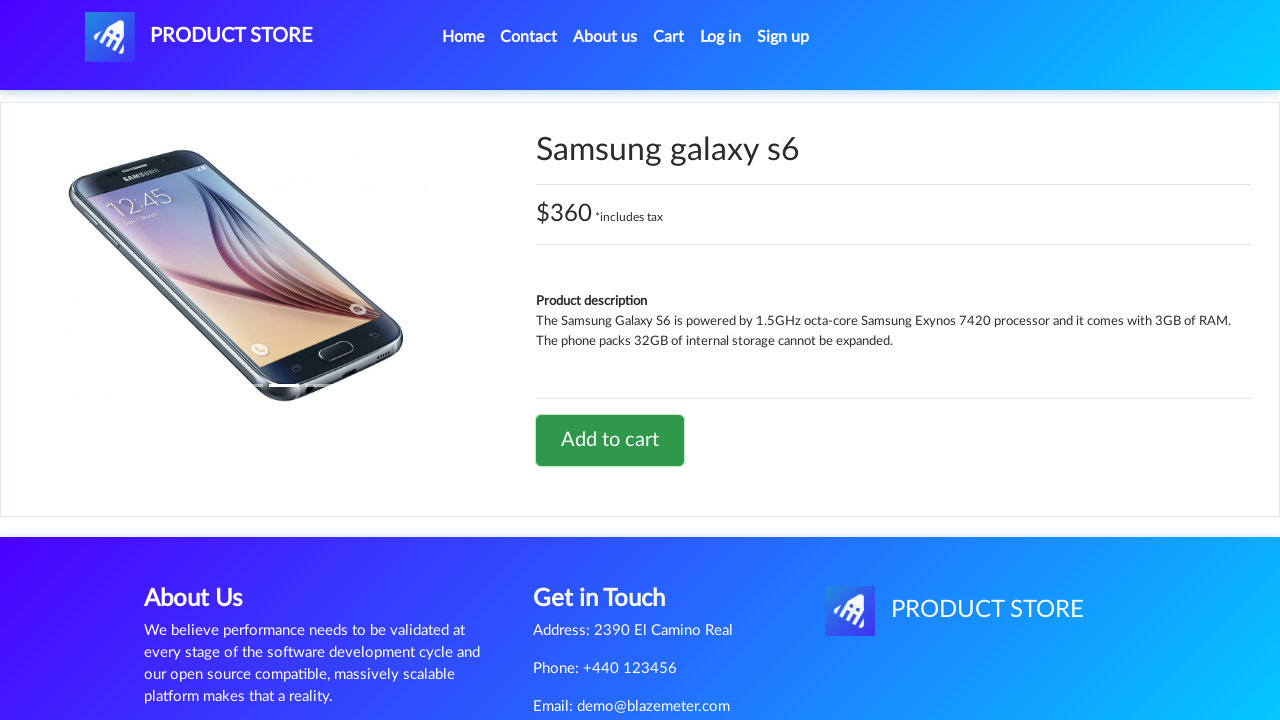

Set up dialog handler to accept confirmation
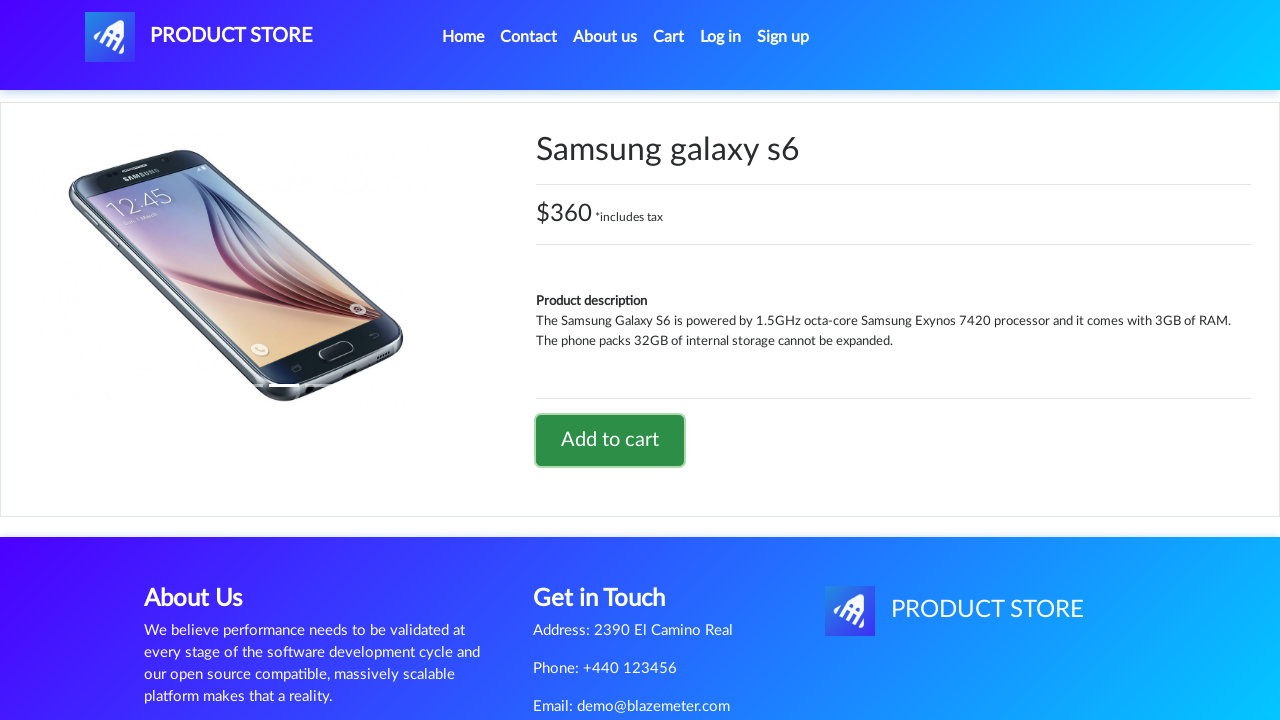

Waited 2 seconds for confirmation dialog to process
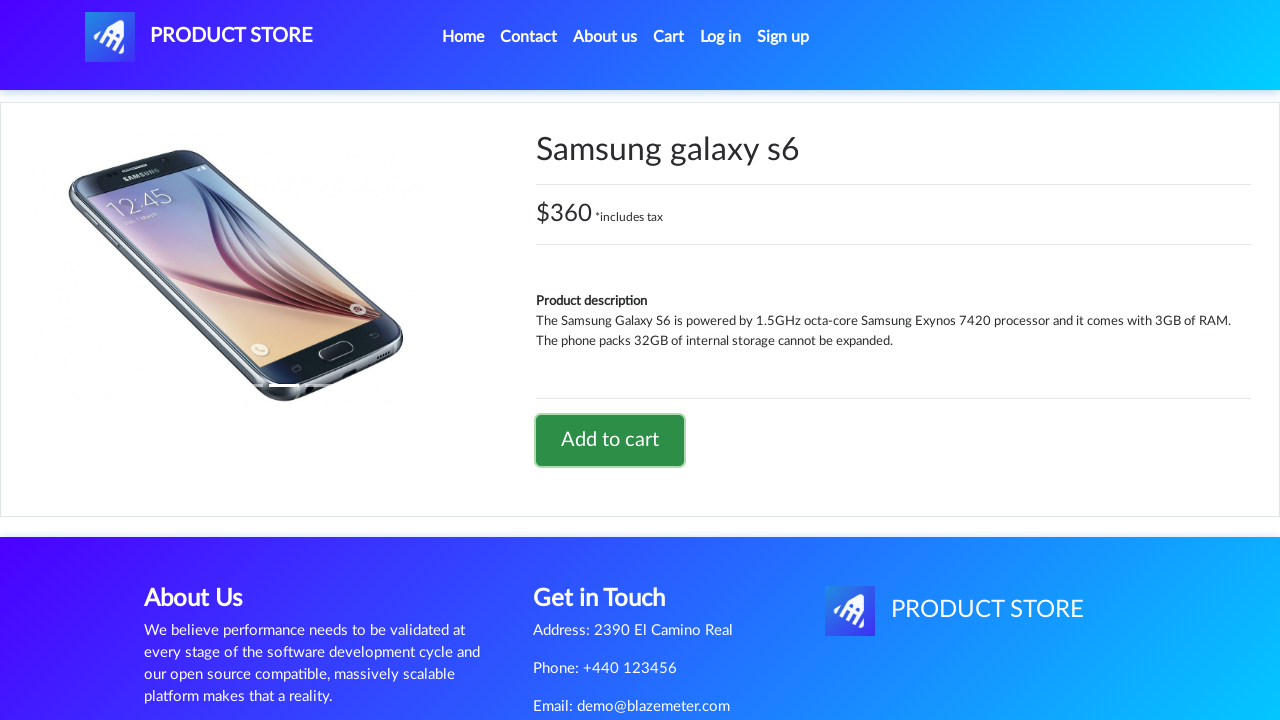

Navigated back to demoblaze home page
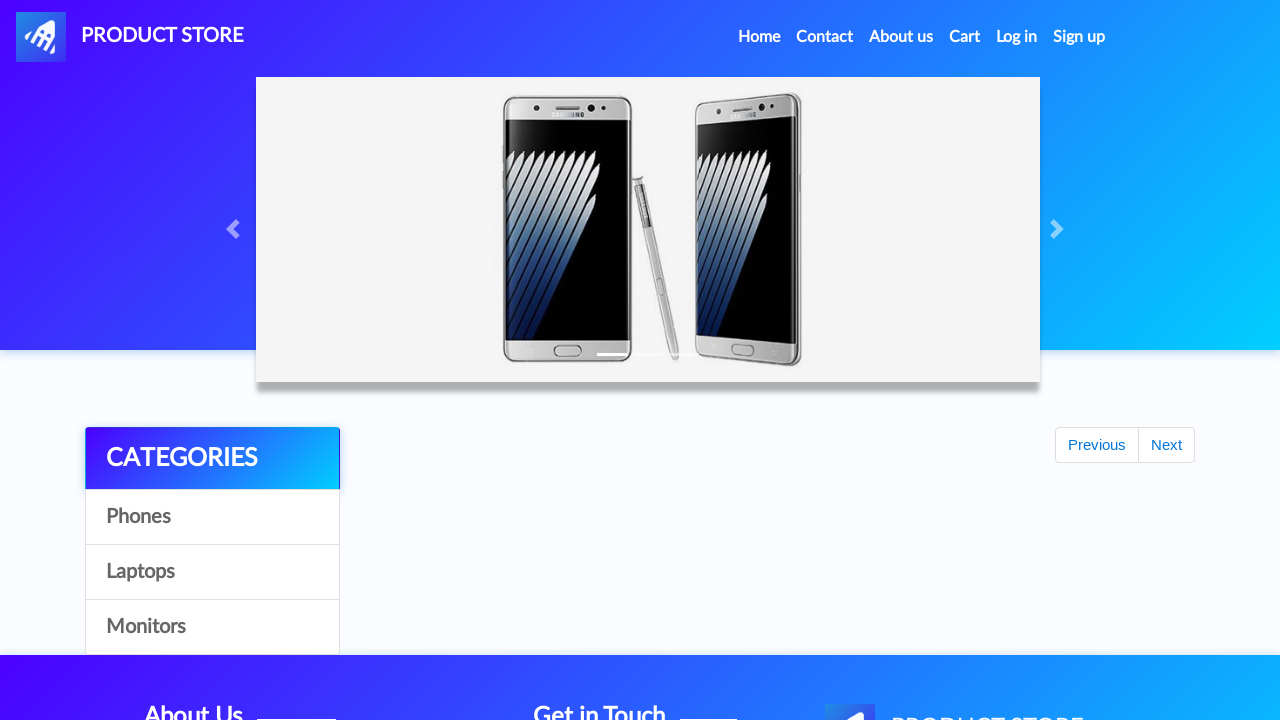

Waited for home page to fully load
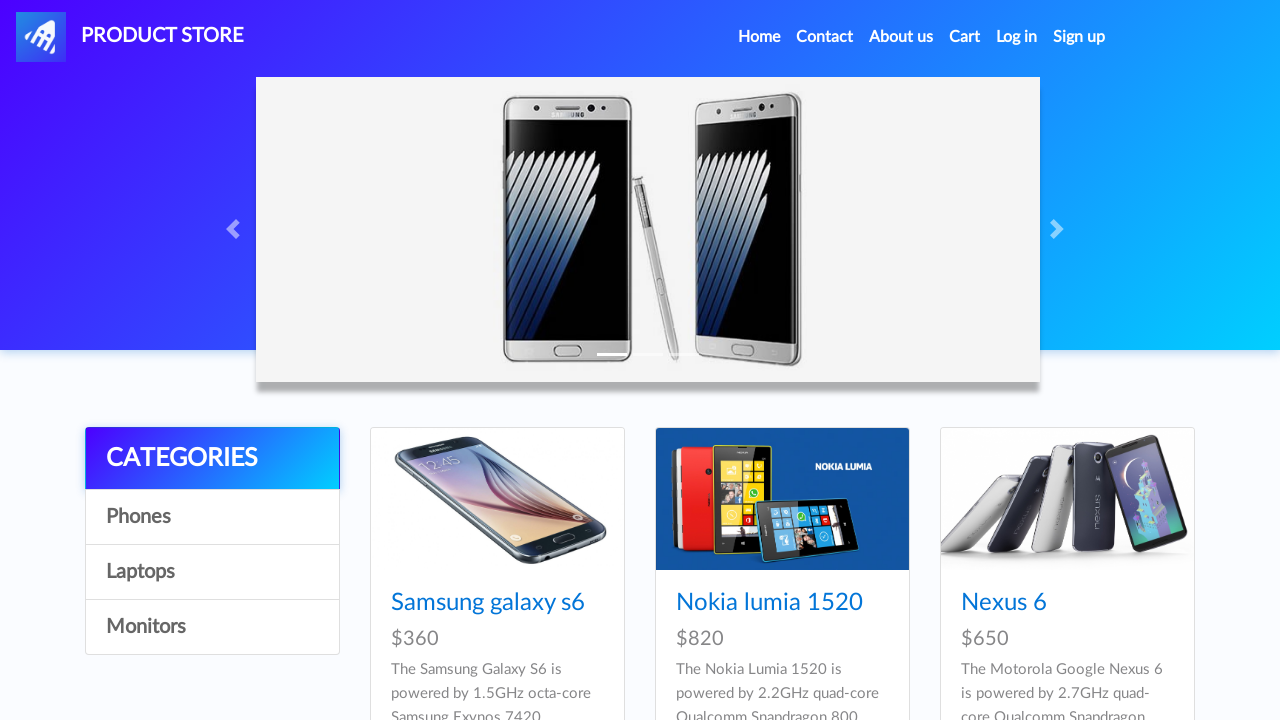

Clicked on Cart link to navigate to shopping cart at (965, 37) on xpath=//a[@id='cartur']
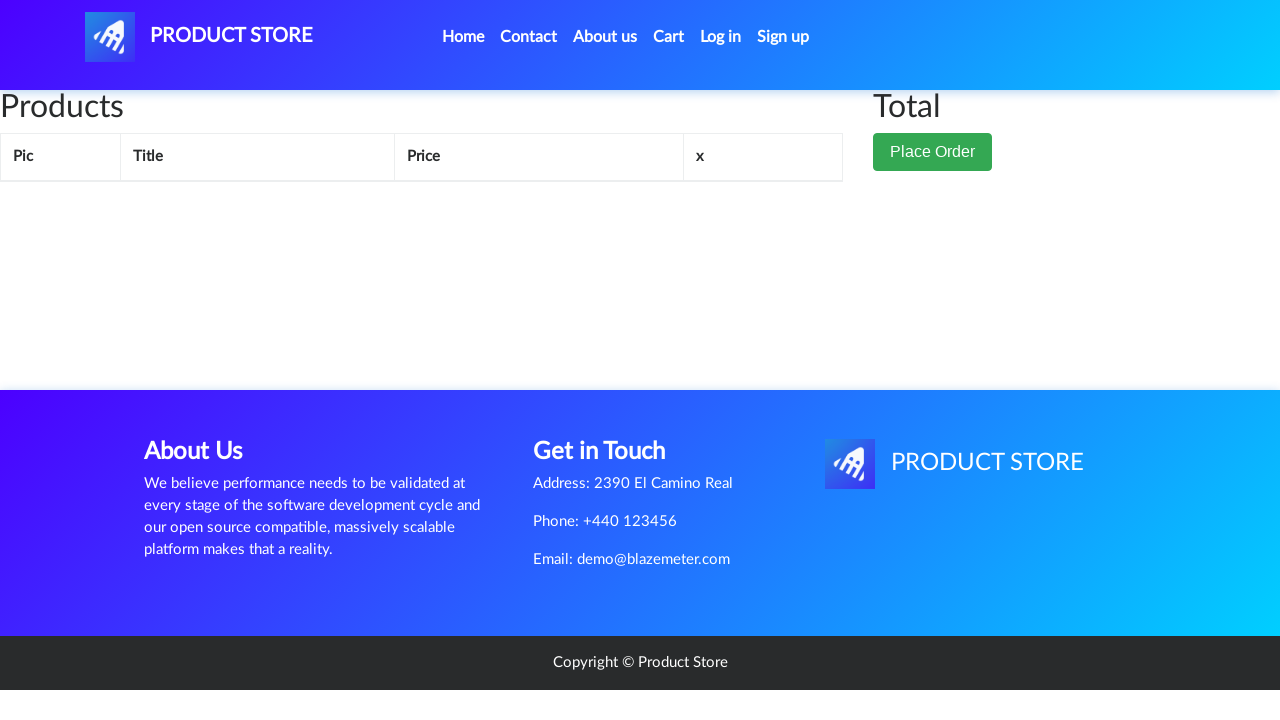

Waited for cart page to fully load
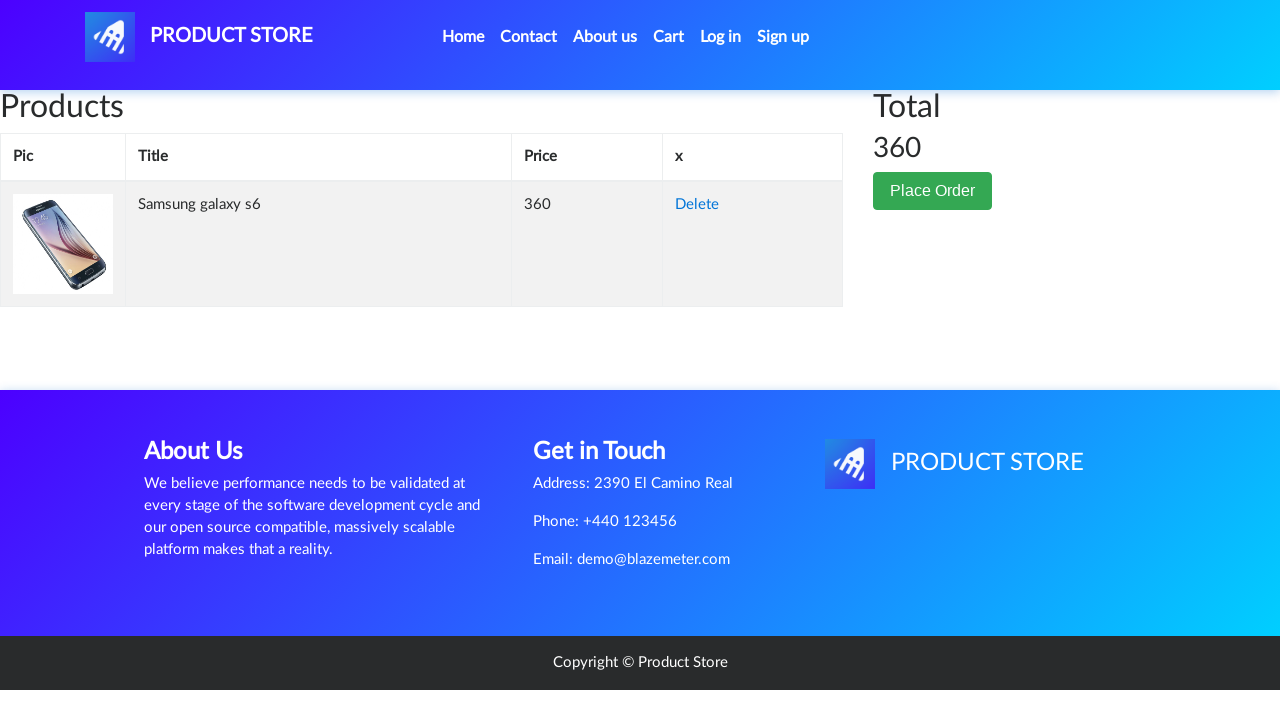

Waited 2 seconds for cart to stabilize
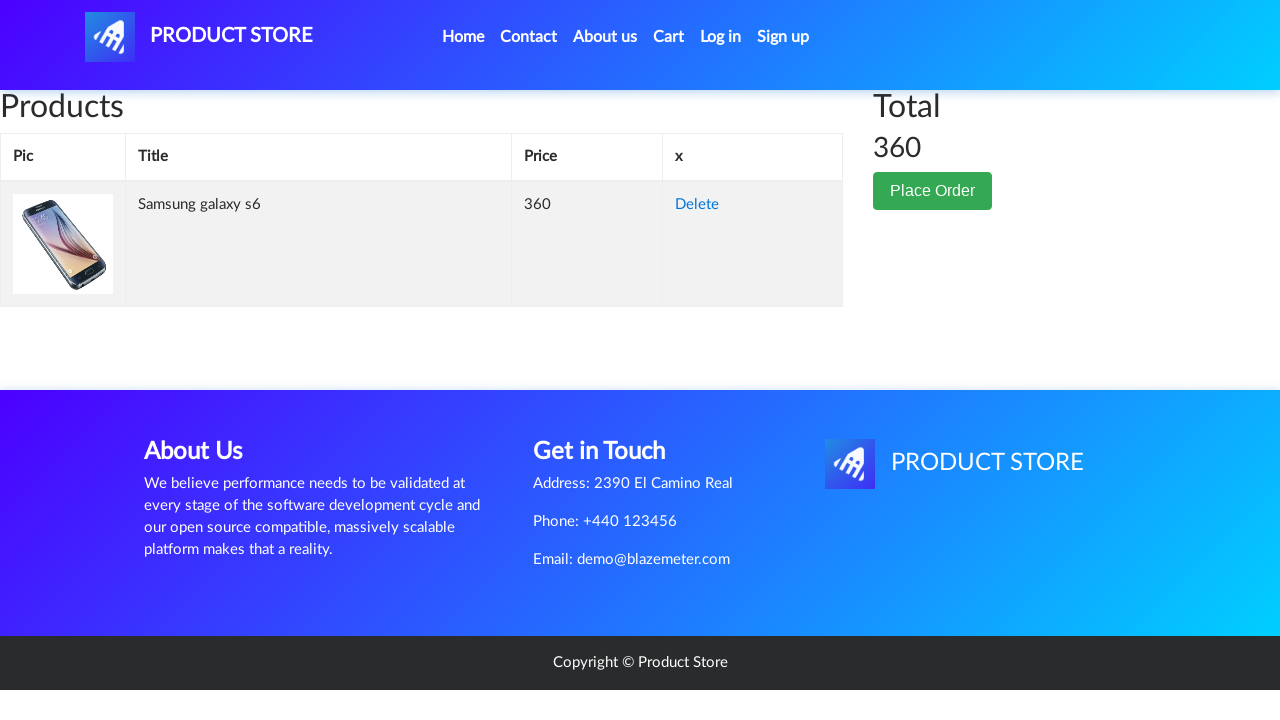

Verified Samsung Galaxy S6 product image is displayed in cart
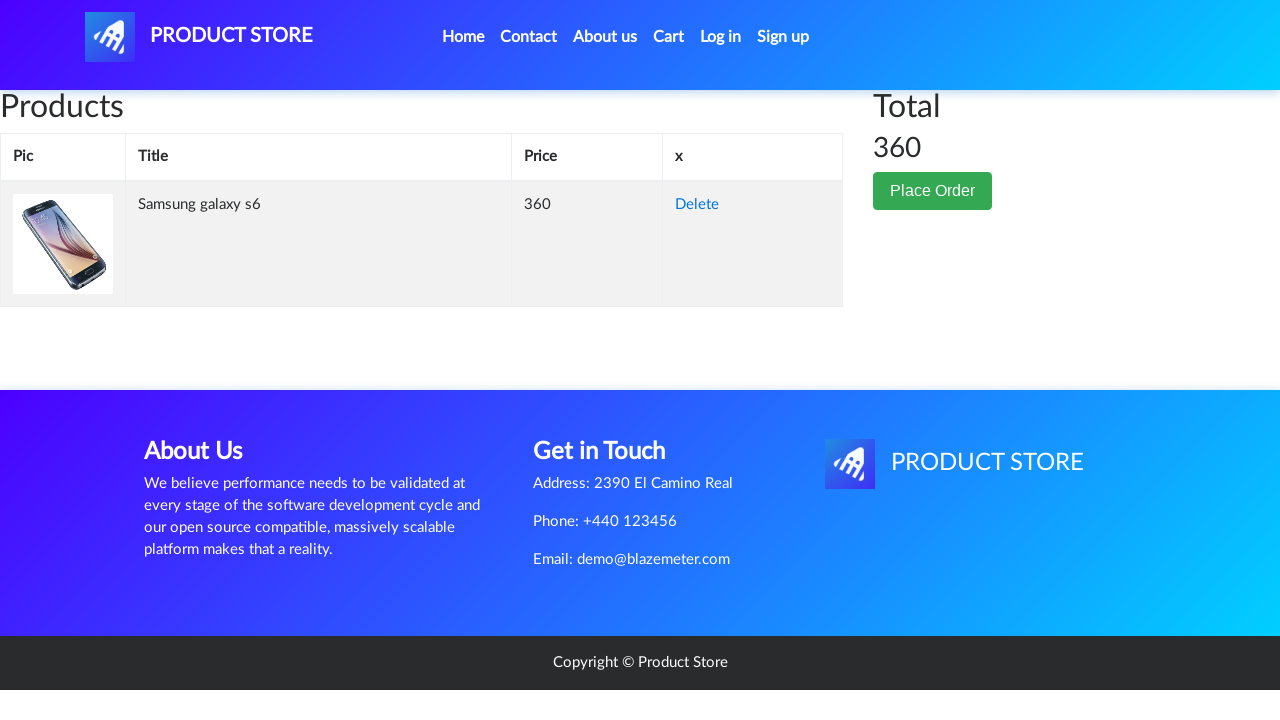

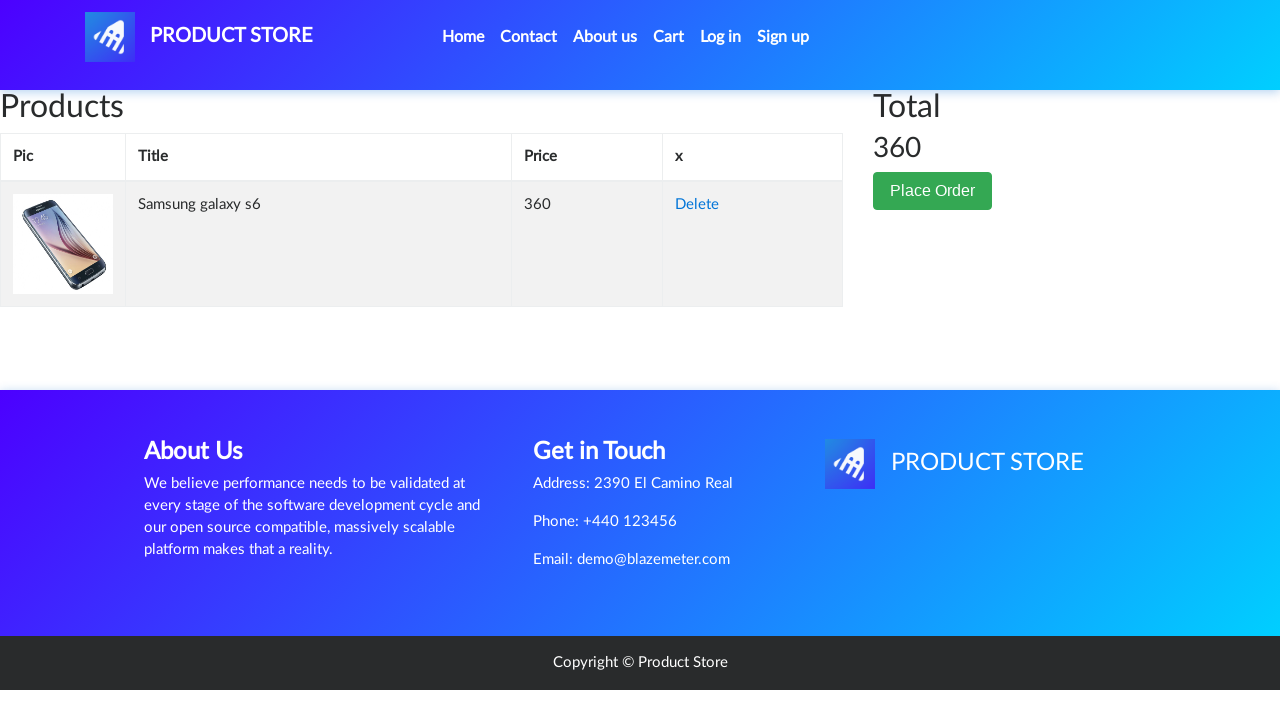